Tests navigation to Digital Agencies page by expanding the Industries dropdown and clicking the hidden link.

Starting URL: https://botscrew.com/

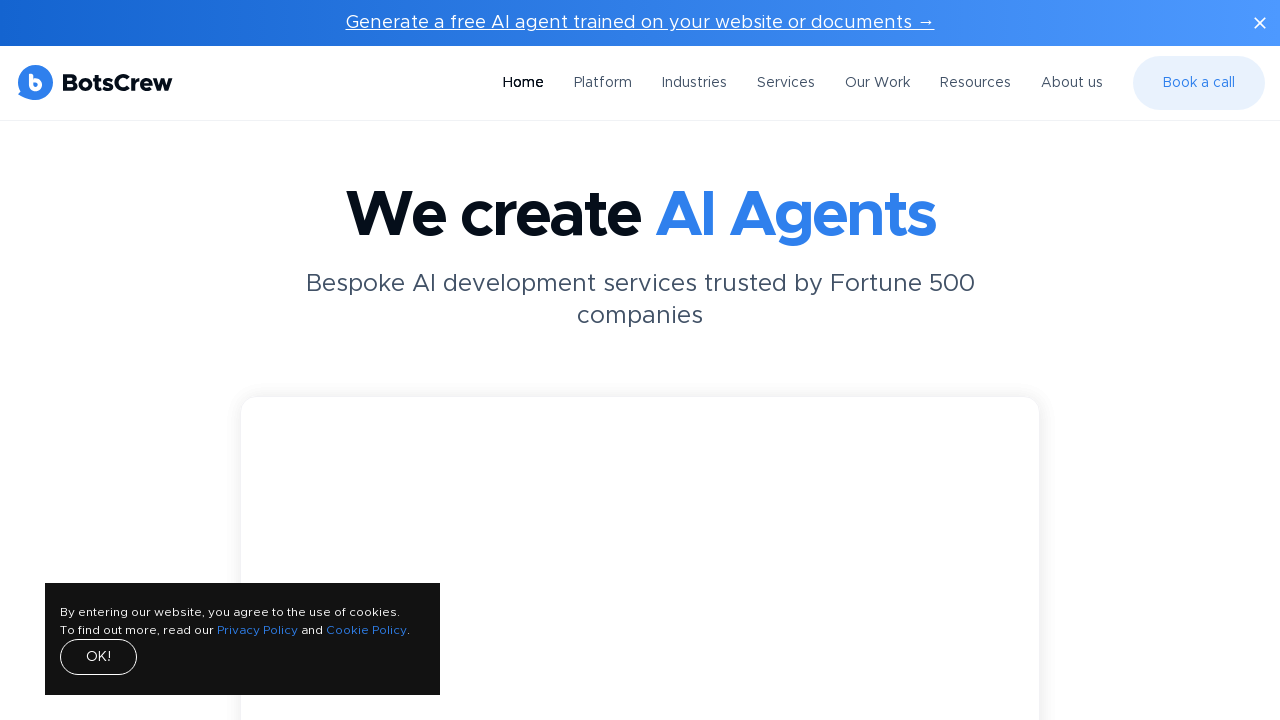

Clicked Industries button to expand dropdown at (694, 83) on internal:role=button[name="Industries"i]
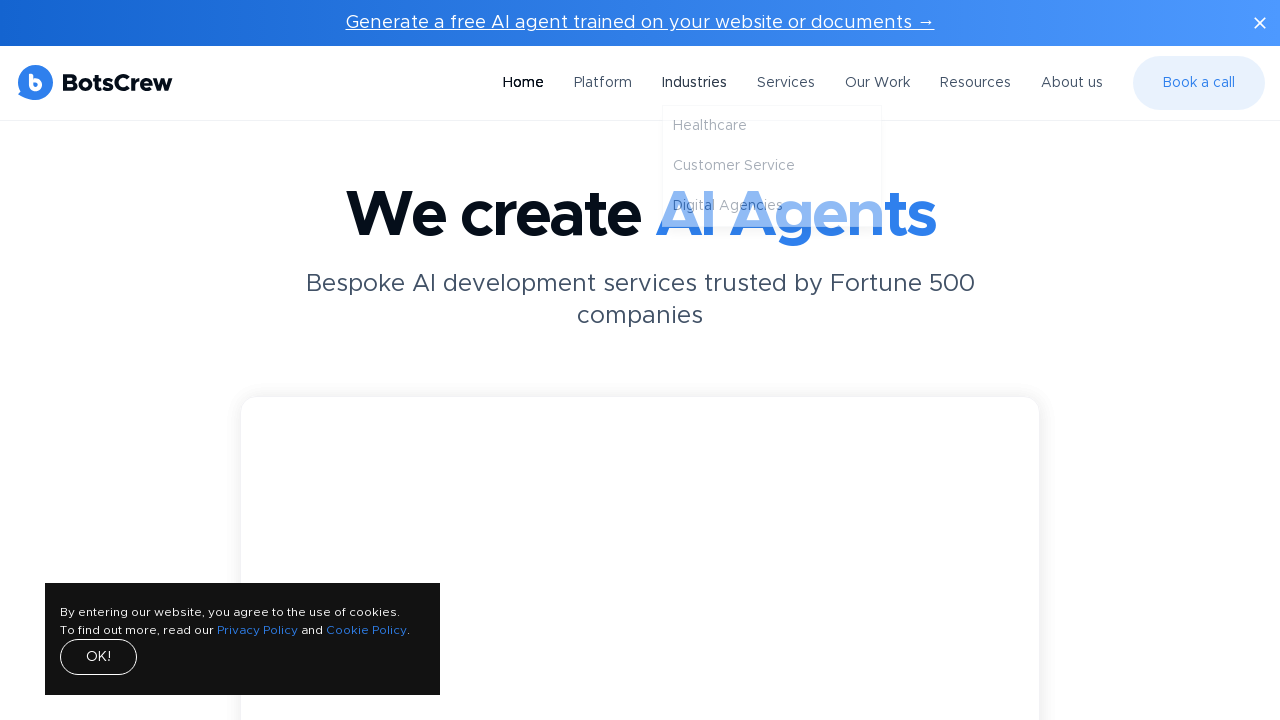

Located Digital Agencies link in navigation
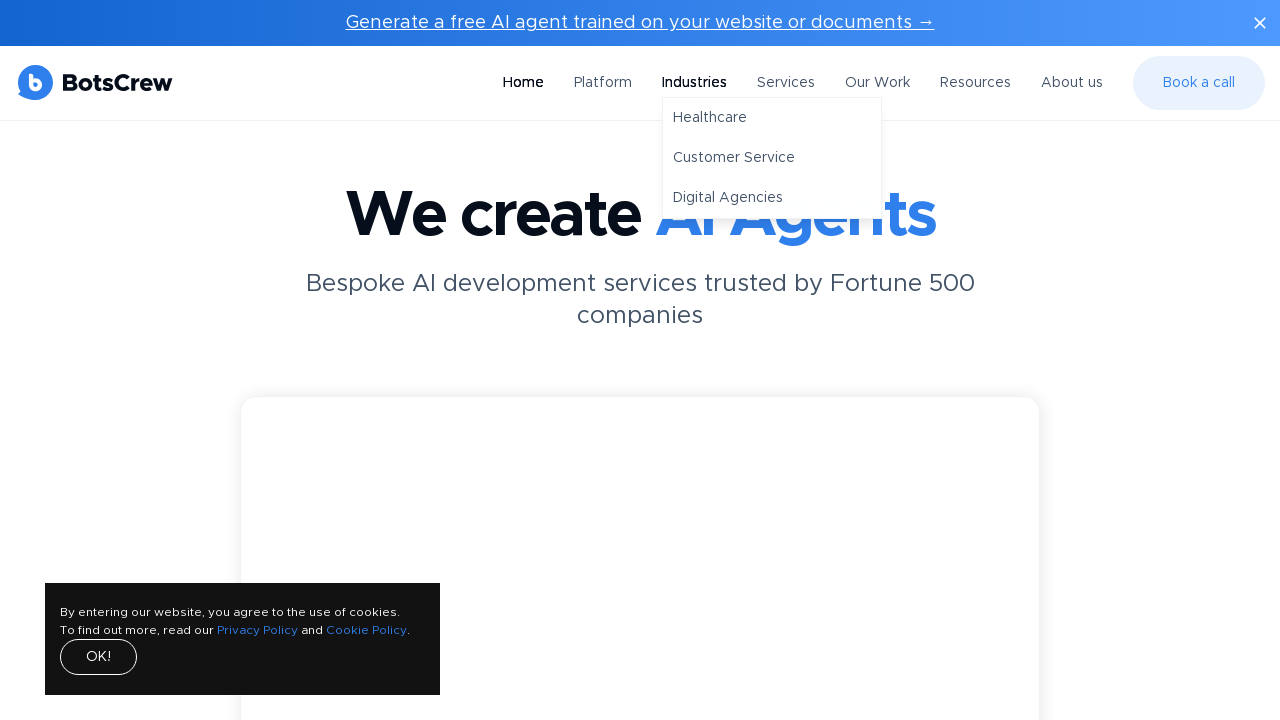

Digital Agencies link became visible
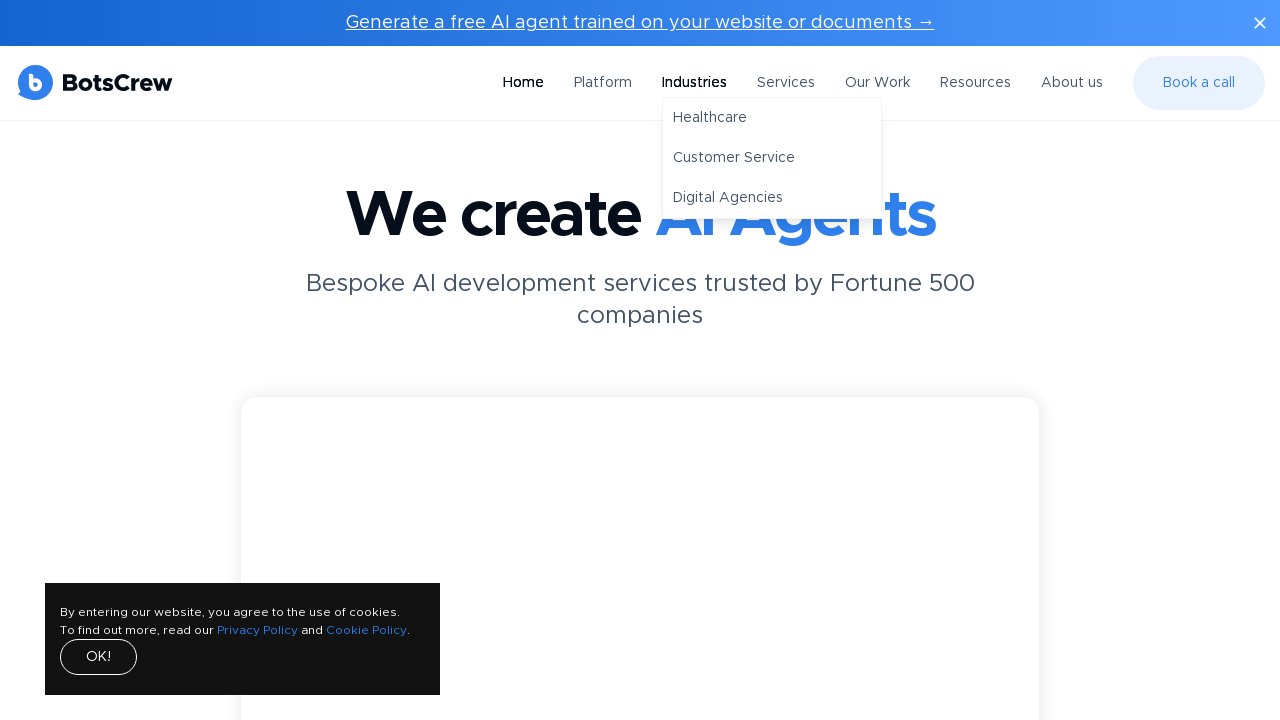

Clicked Digital Agencies link at (772, 198) on internal:role=navigation >> internal:role=link[name="Digital Agencies"i]
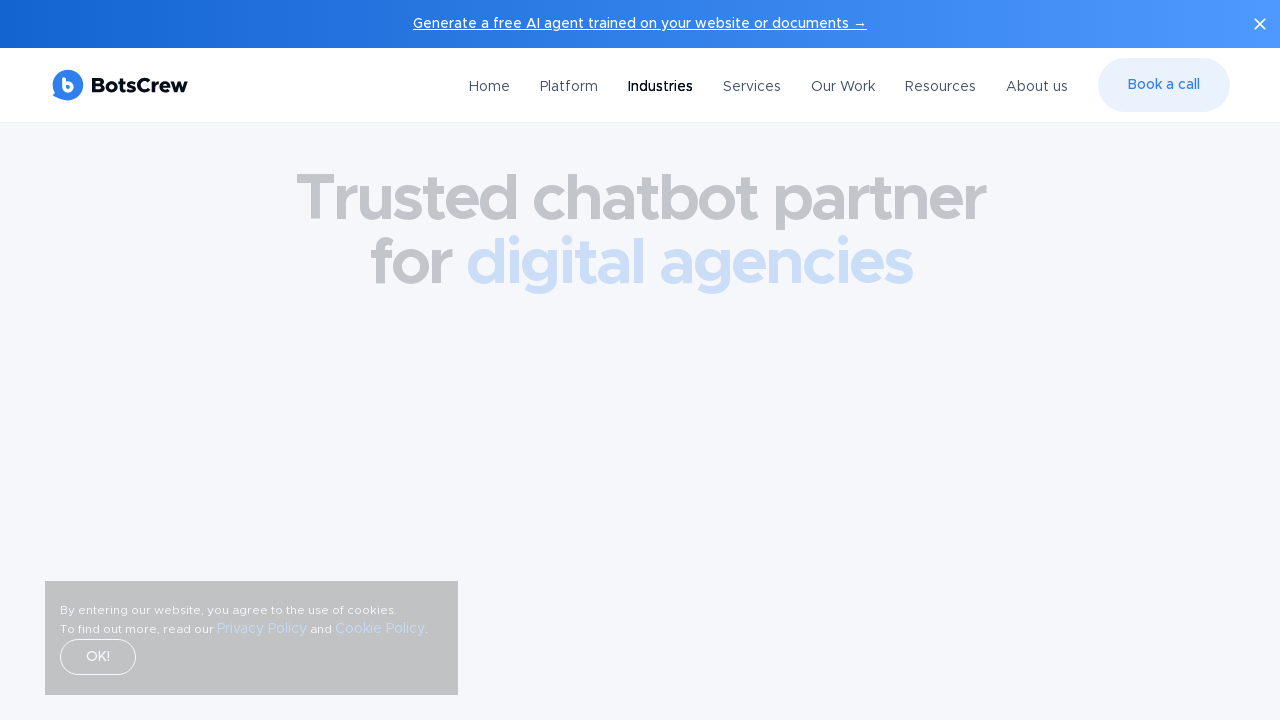

Successfully navigated to Digital Agencies page
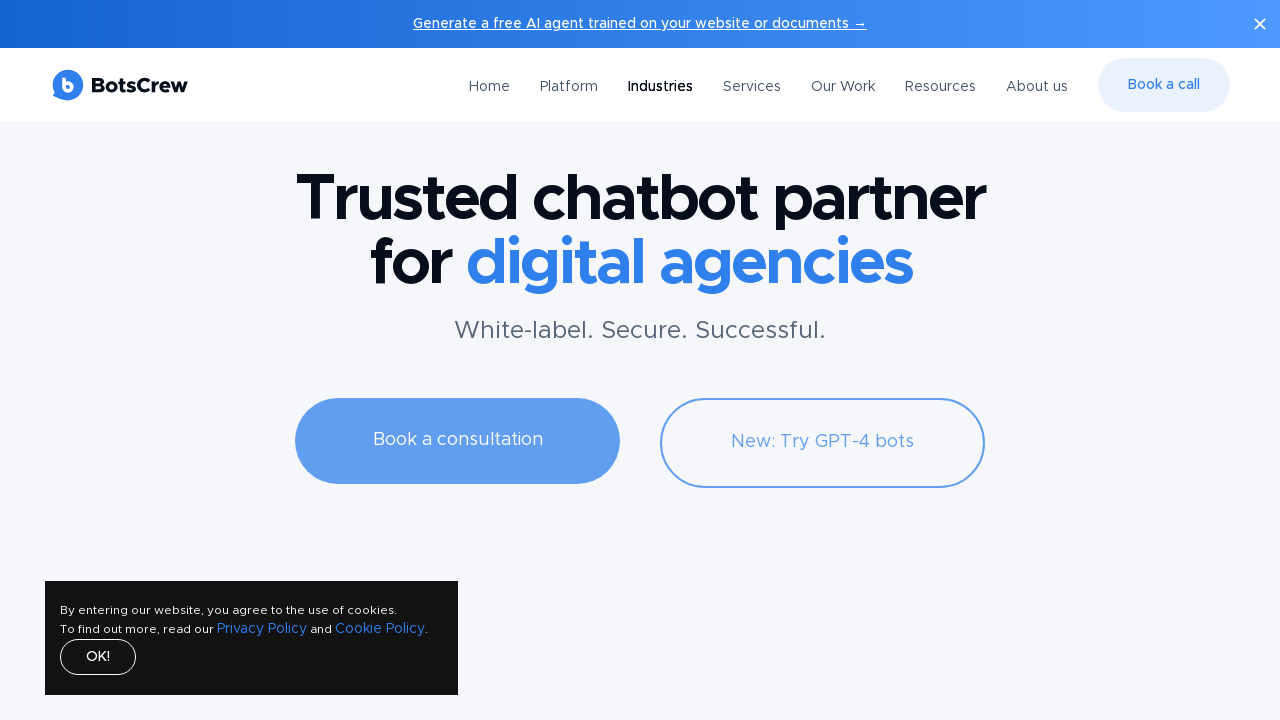

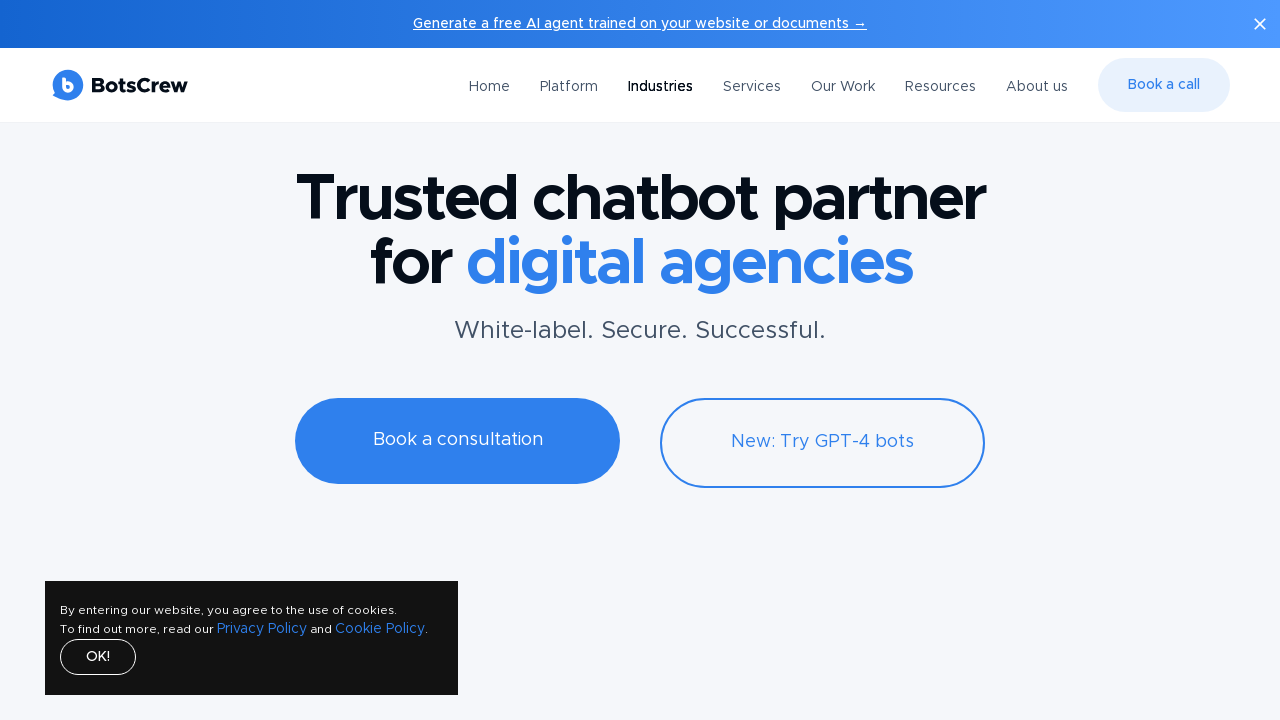